Tests hovering over a link to display a tooltip and verifies the tooltip appears

Starting URL: https://www.lottecinemavn.com/LCHS/Contents/Cinema/Cinema-Detail.aspx

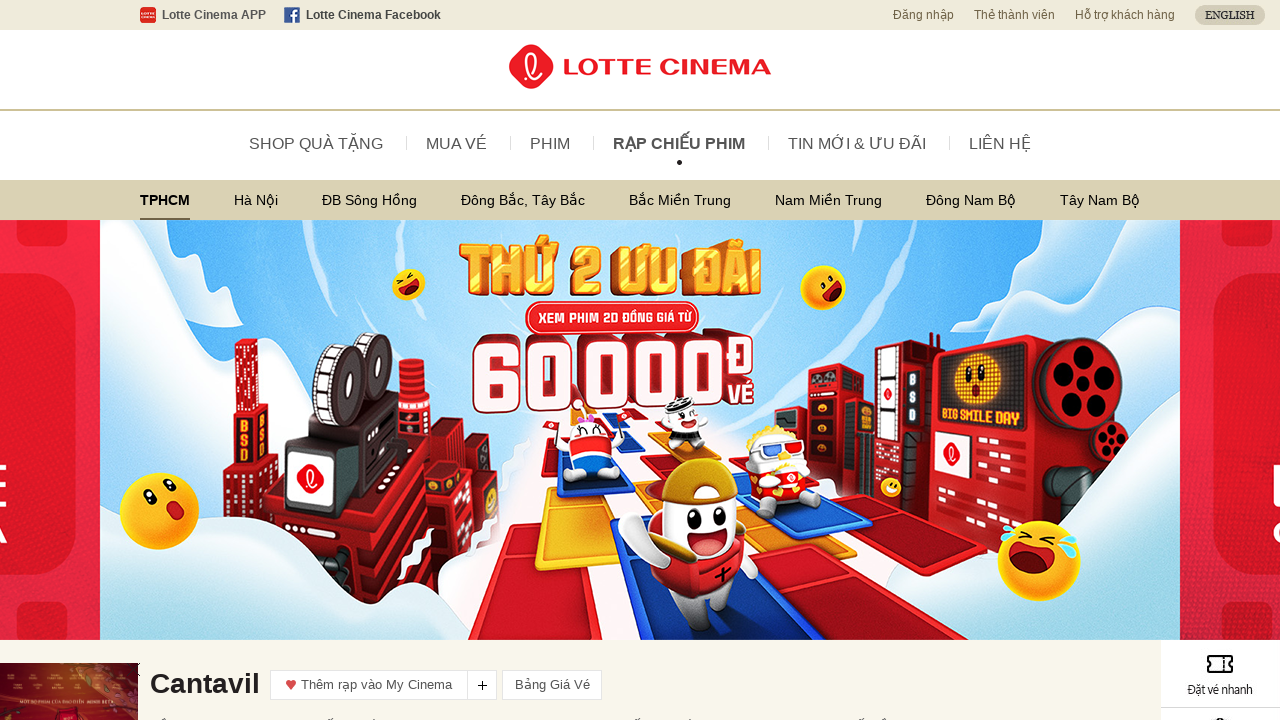

Hovered over 'Hà Nội' link to display tooltip at (256, 200) on xpath=//a[contains(text(),'Hà Nội')]
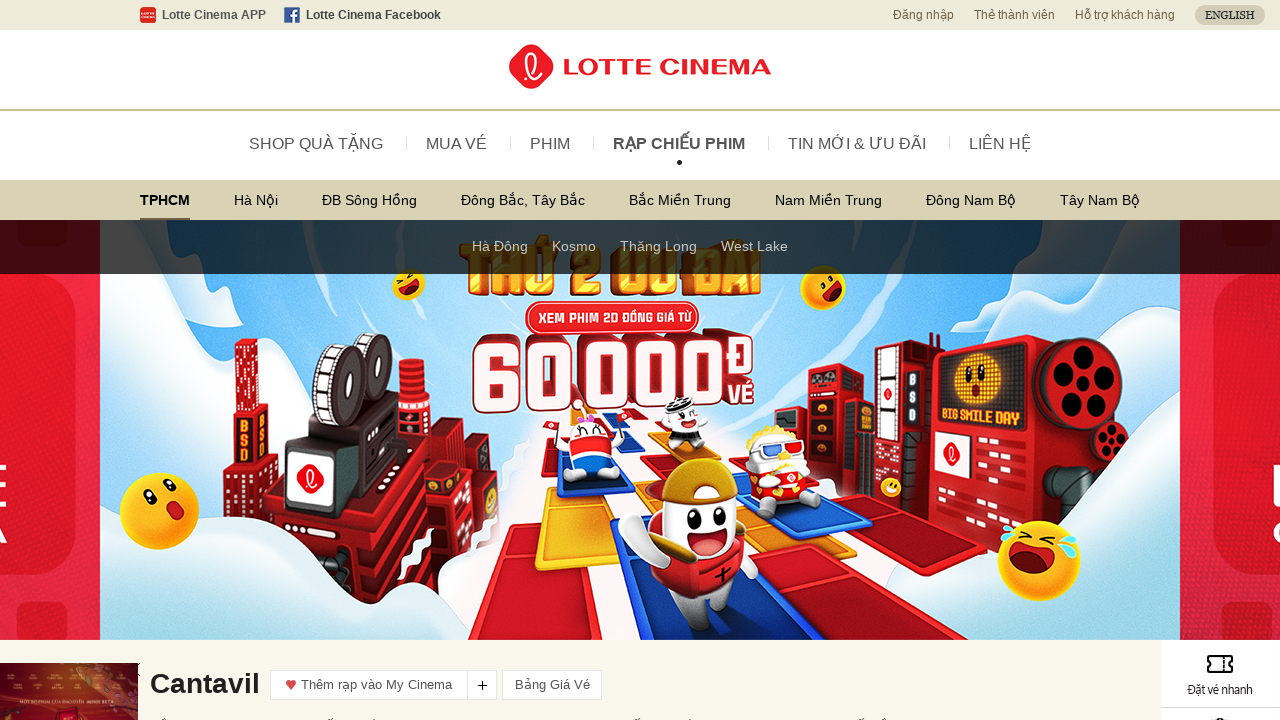

Tooltip appeared with 'Hà Đông' link visible
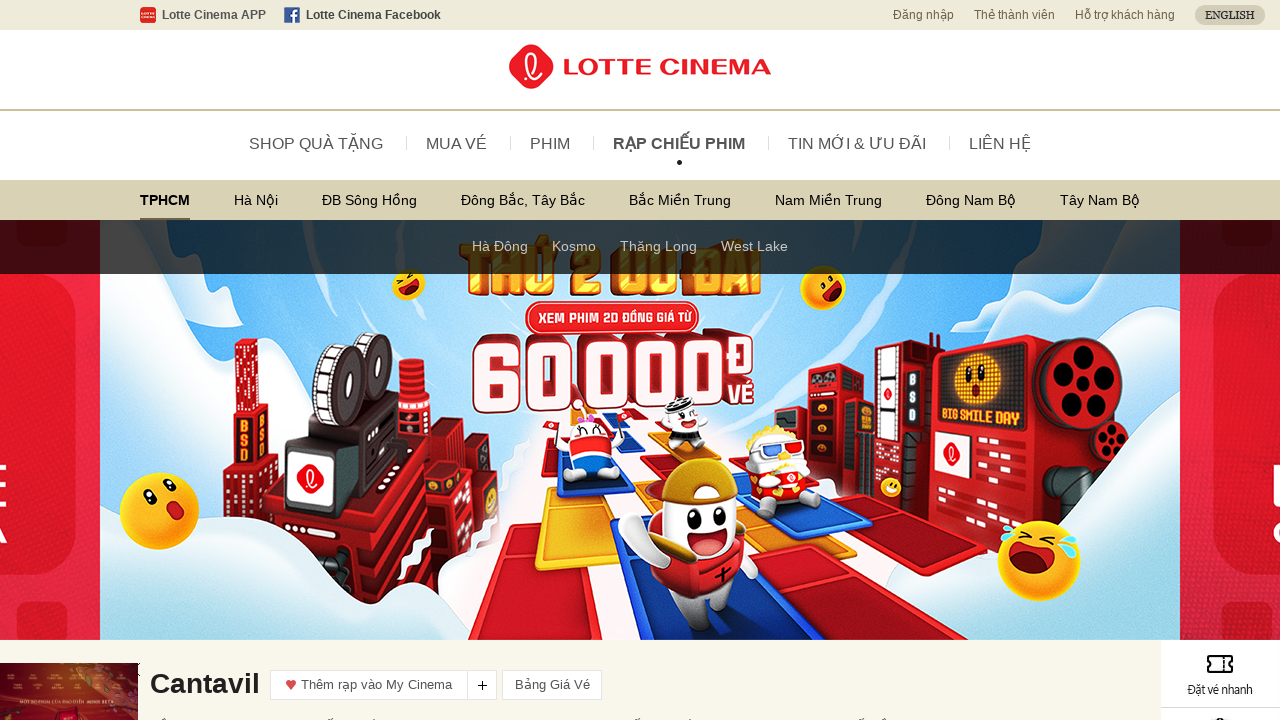

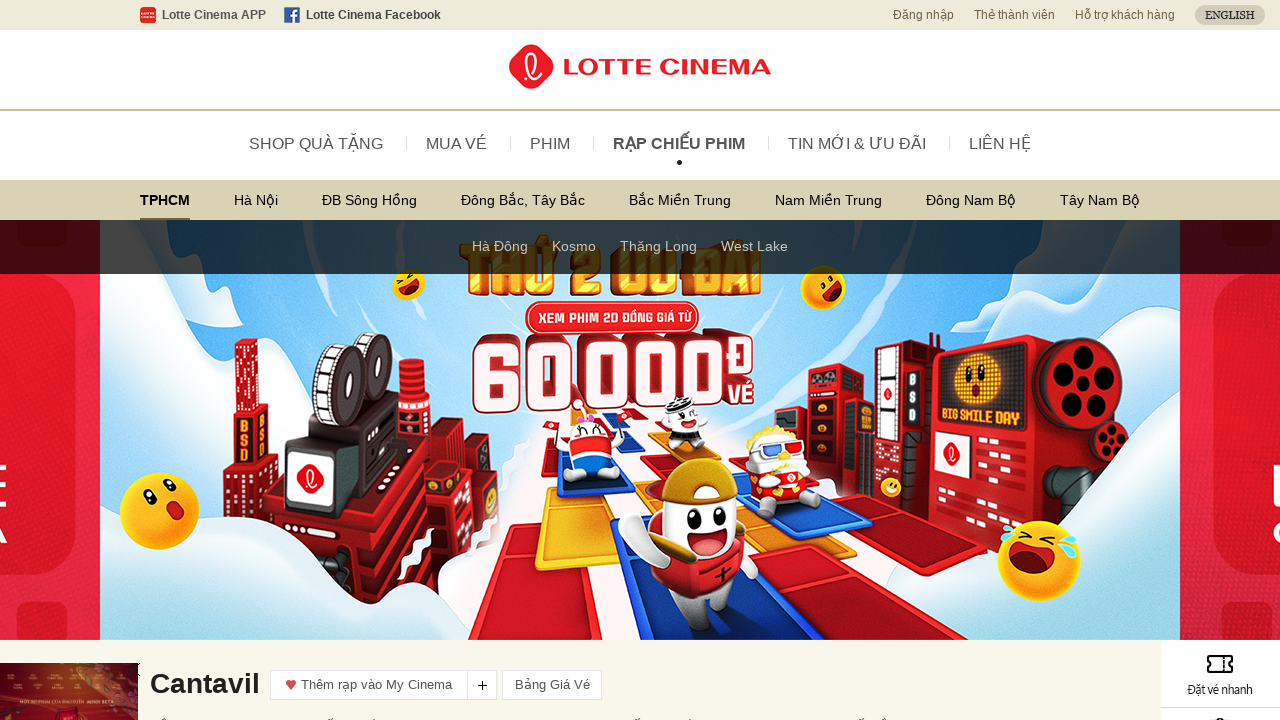